Tests clicking a link that opens a popup window on a Selenium practice site, demonstrating basic click interaction and popup handling.

Starting URL: http://omayo.blogspot.com/

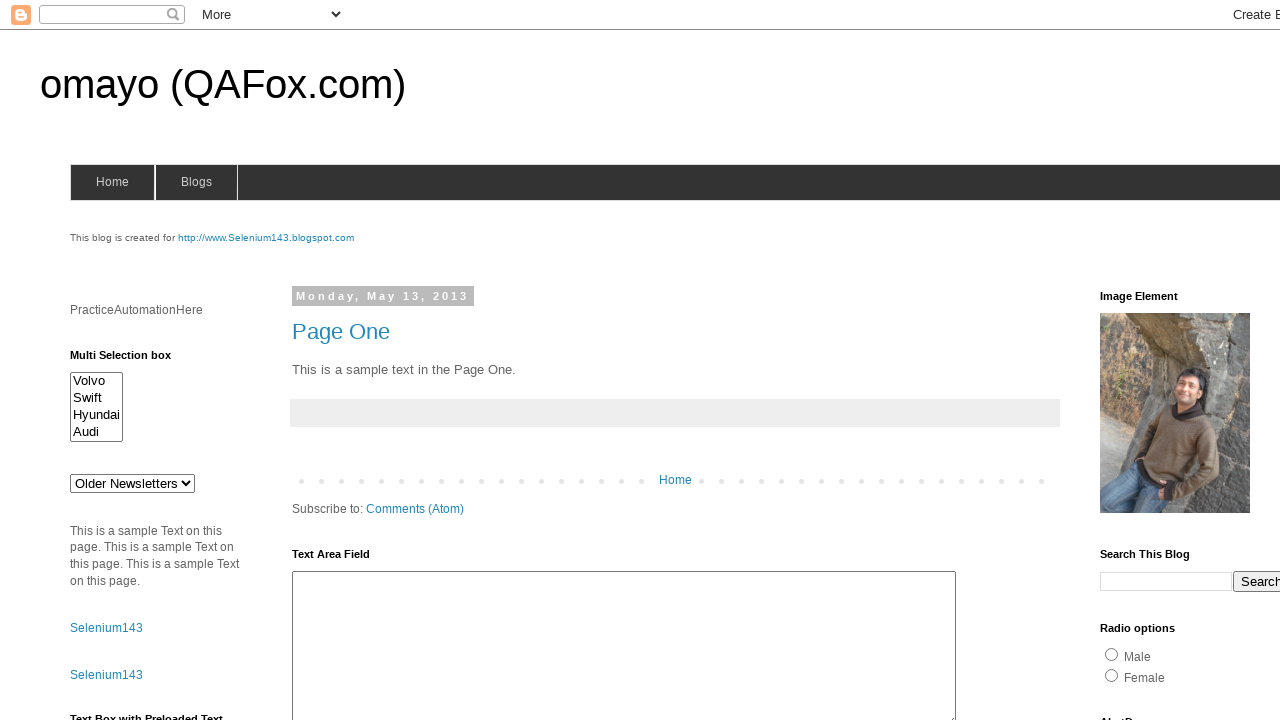

Navigated to Selenium practice site
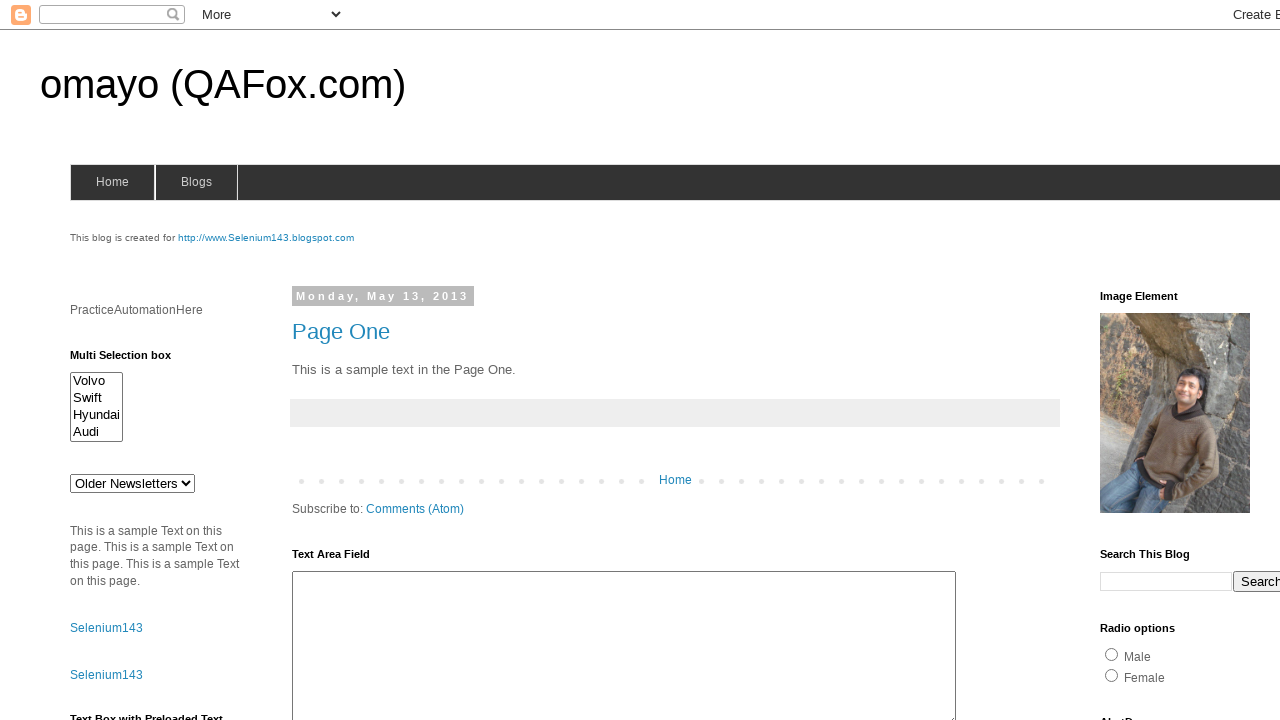

Clicked link to open a popup window at (132, 360) on text=Open a popup window
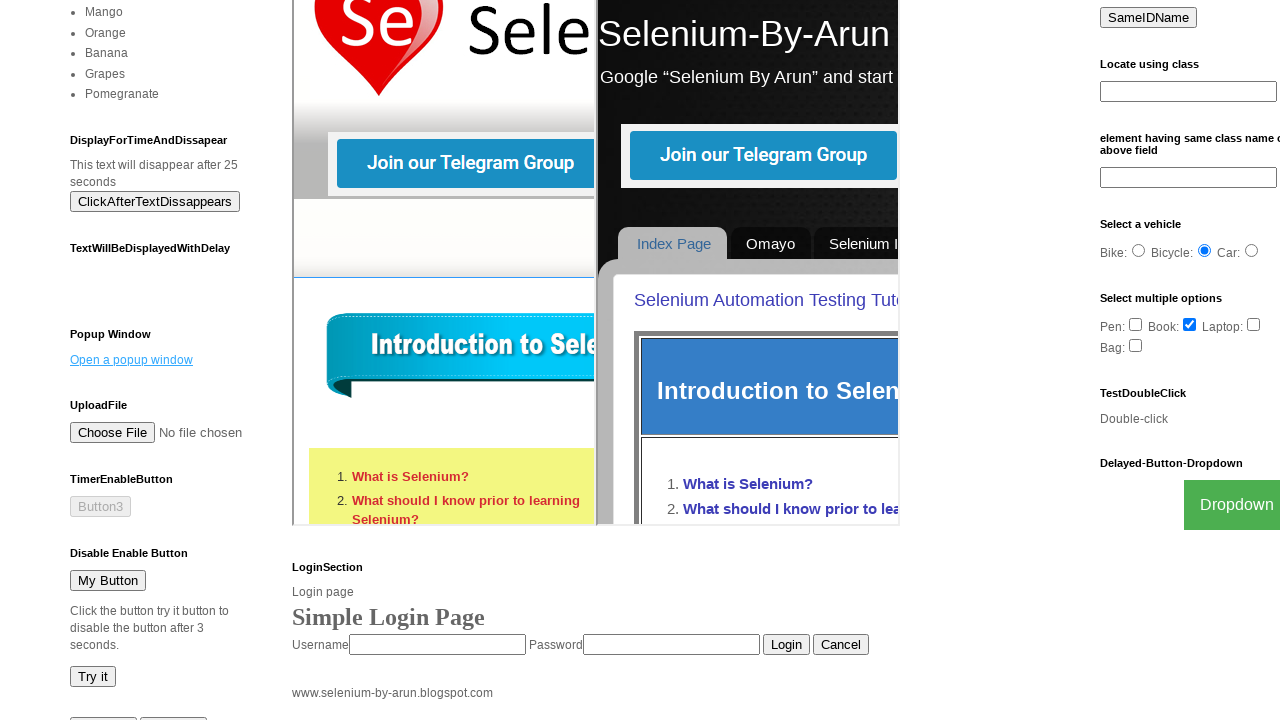

Waited for popup window to open
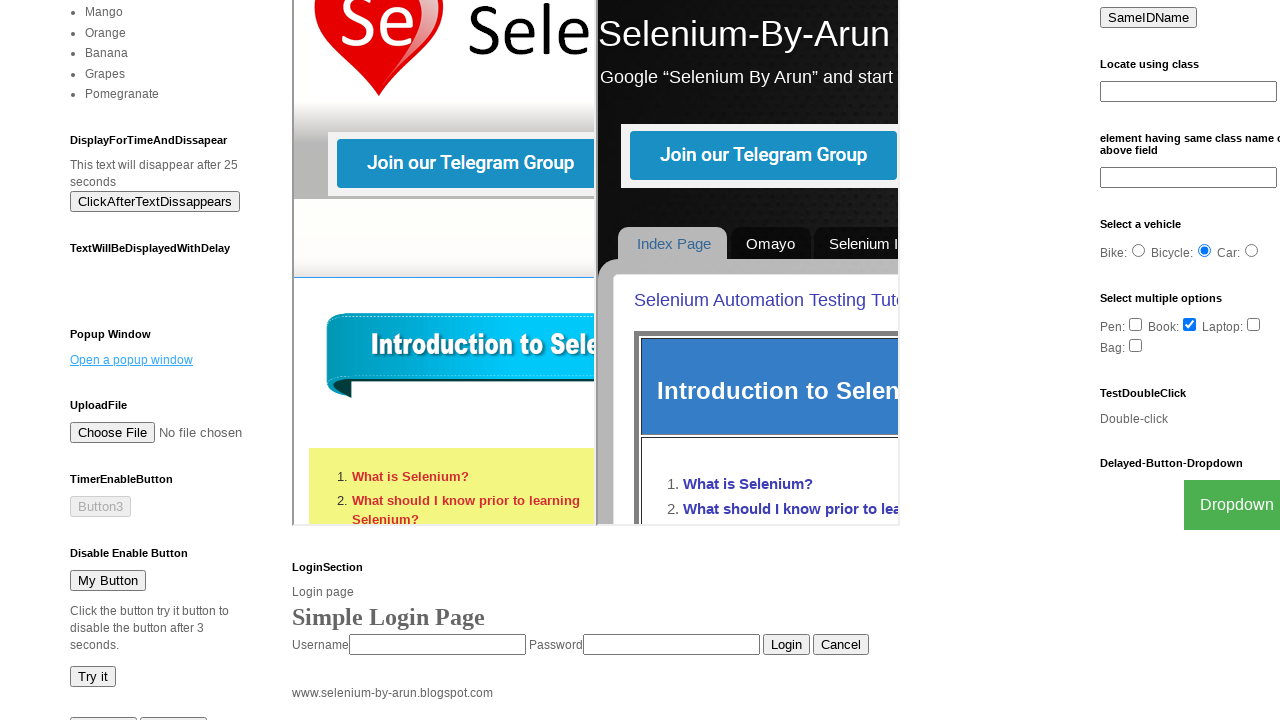

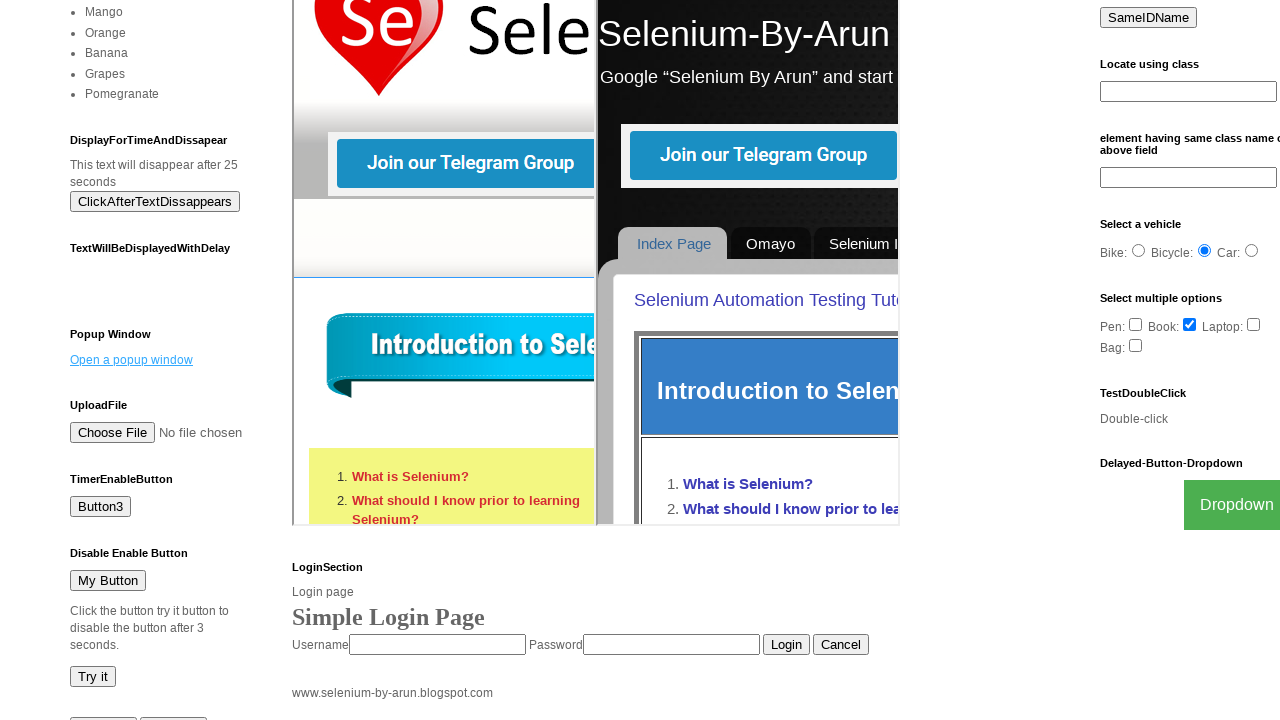